Tests page loading while blocking image requests (PNG and JPG files) using route interception, then waits for network idle state.

Starting URL: https://spa6.scrape.center/

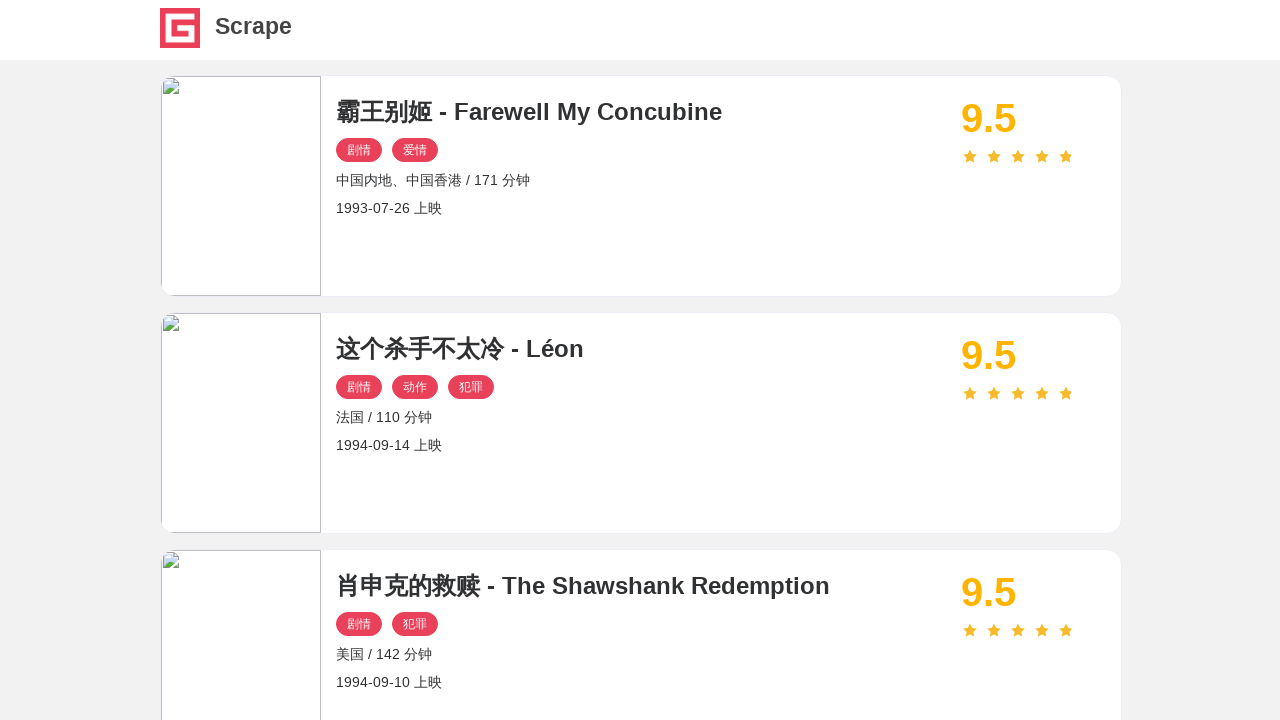

Set up route to block PNG and JPG image requests
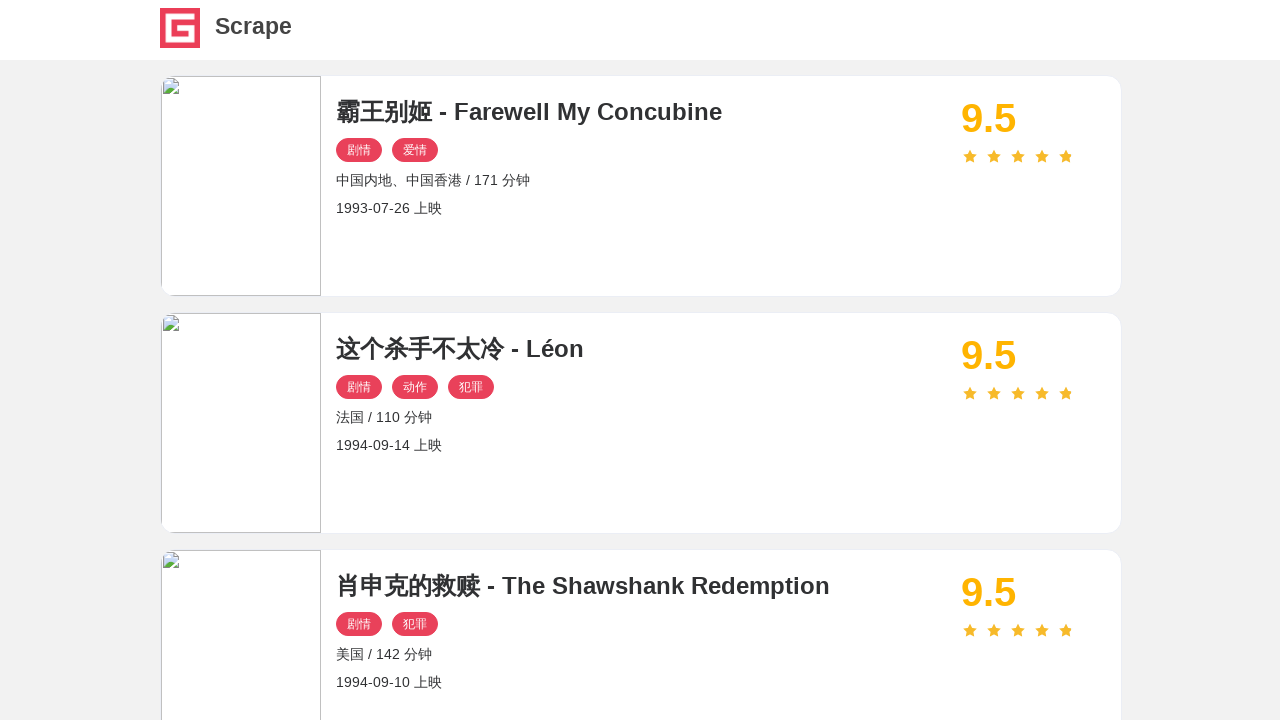

Reloaded page to apply image blocking route
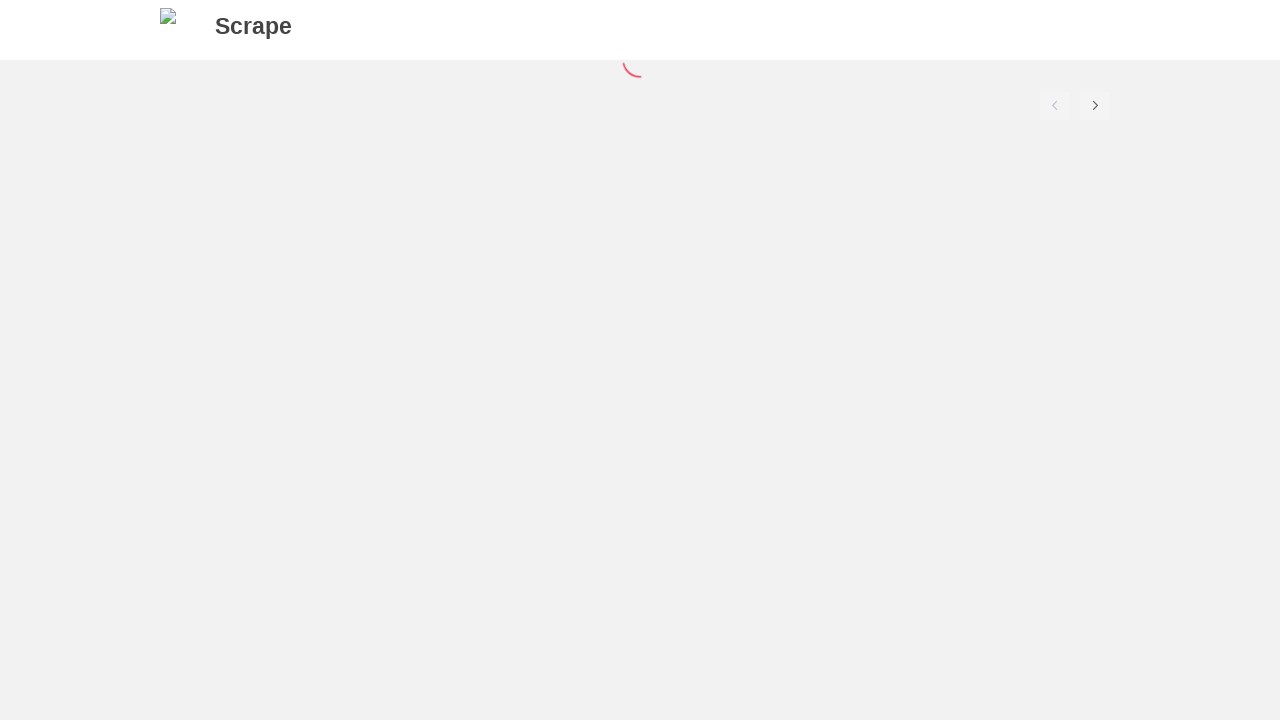

Waited for page to reach network idle state
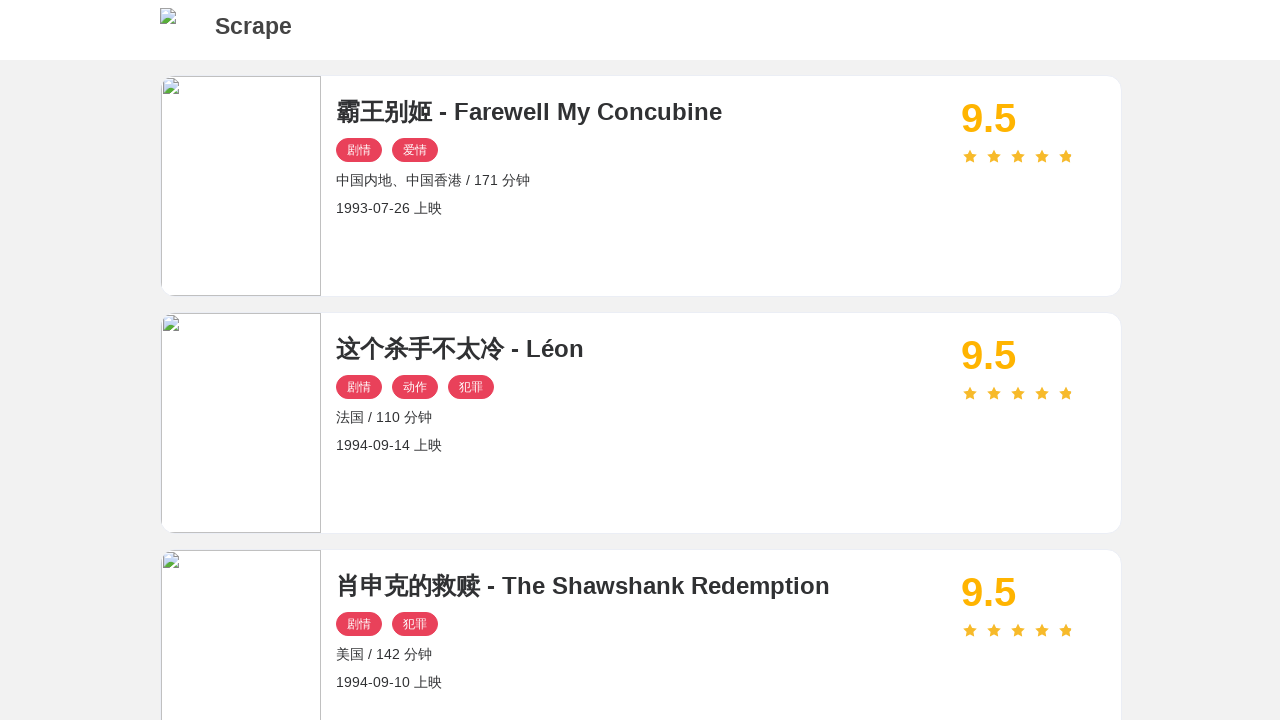

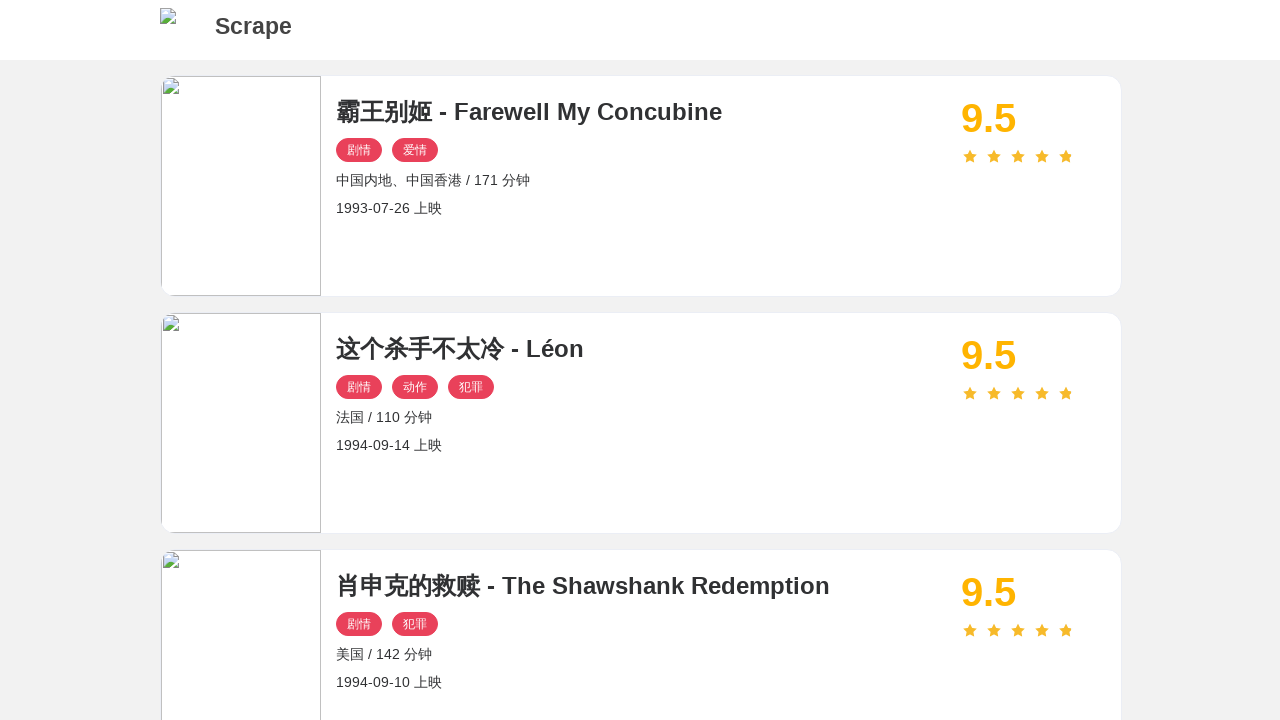